Tests user registration by filling out the signup form with user details

Starting URL: https://lkmdemoaut.accenture.com/TestMeApp/fetchcat.htm

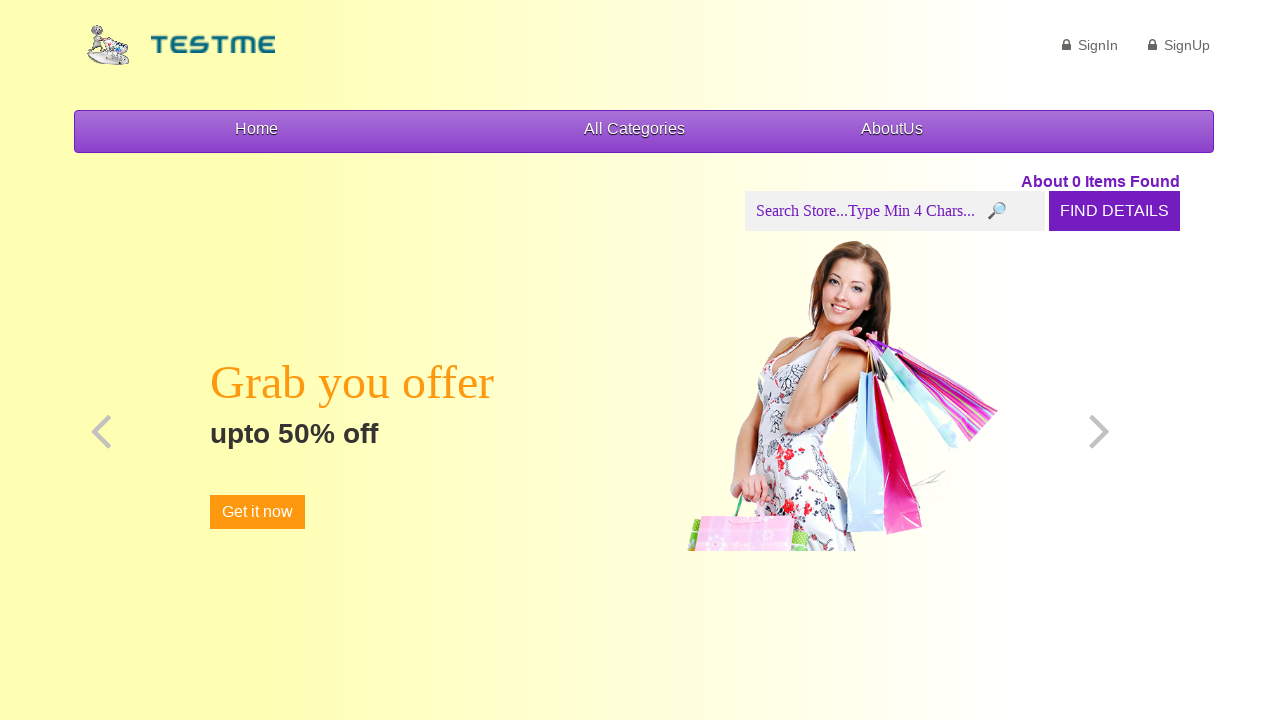

Clicked SignUp link to navigate to registration form at (1179, 45) on a:has-text('SignUp')
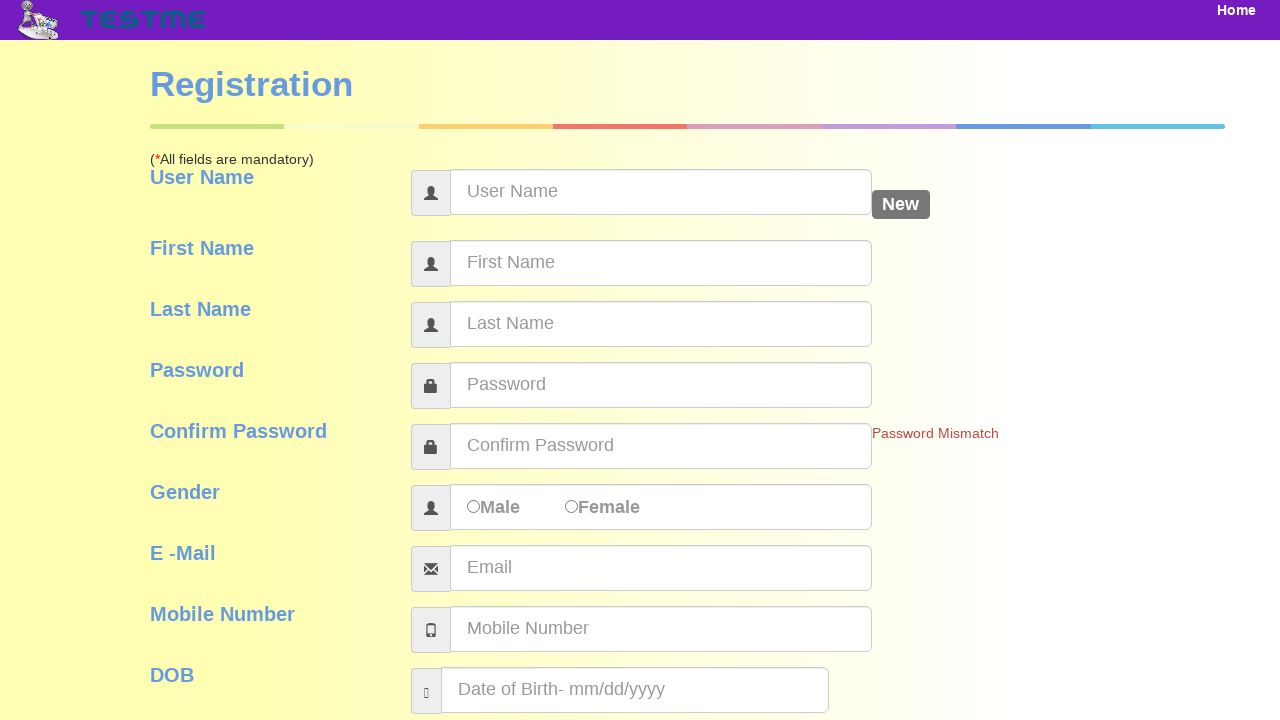

Registration form loaded and userName field is visible
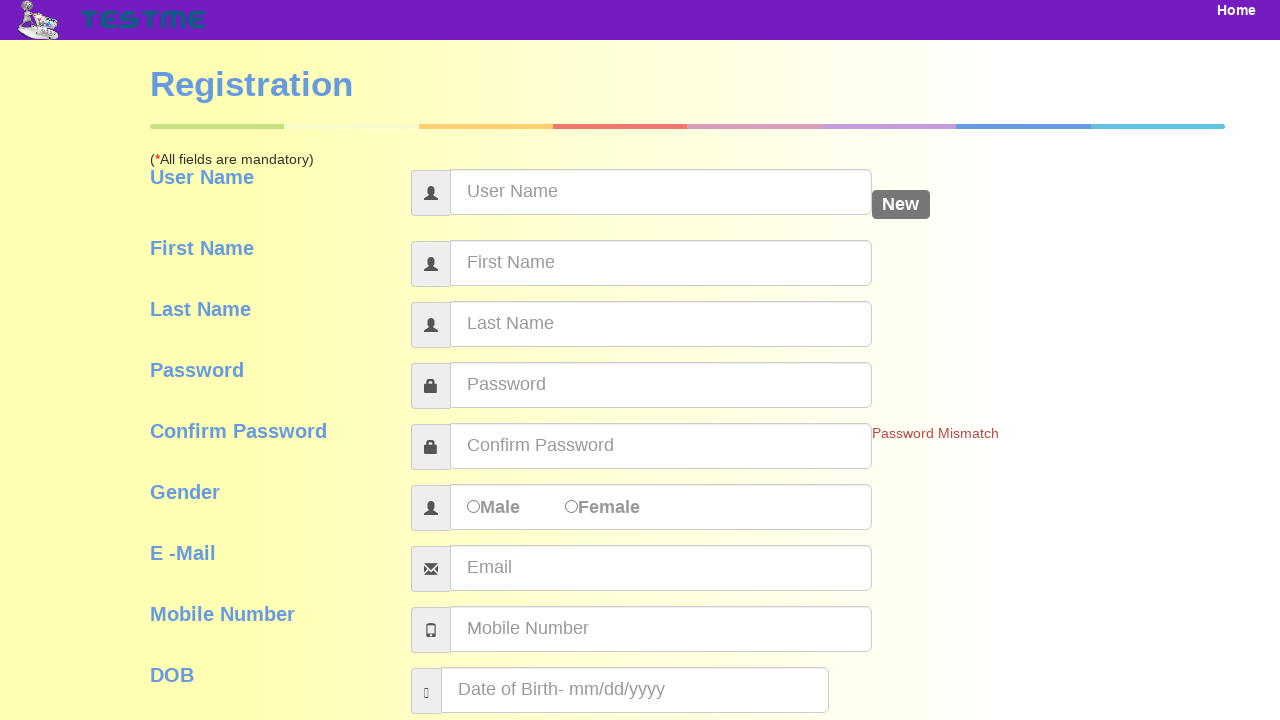

Filled userName field with 'TestUser8374' on input[name='userName']
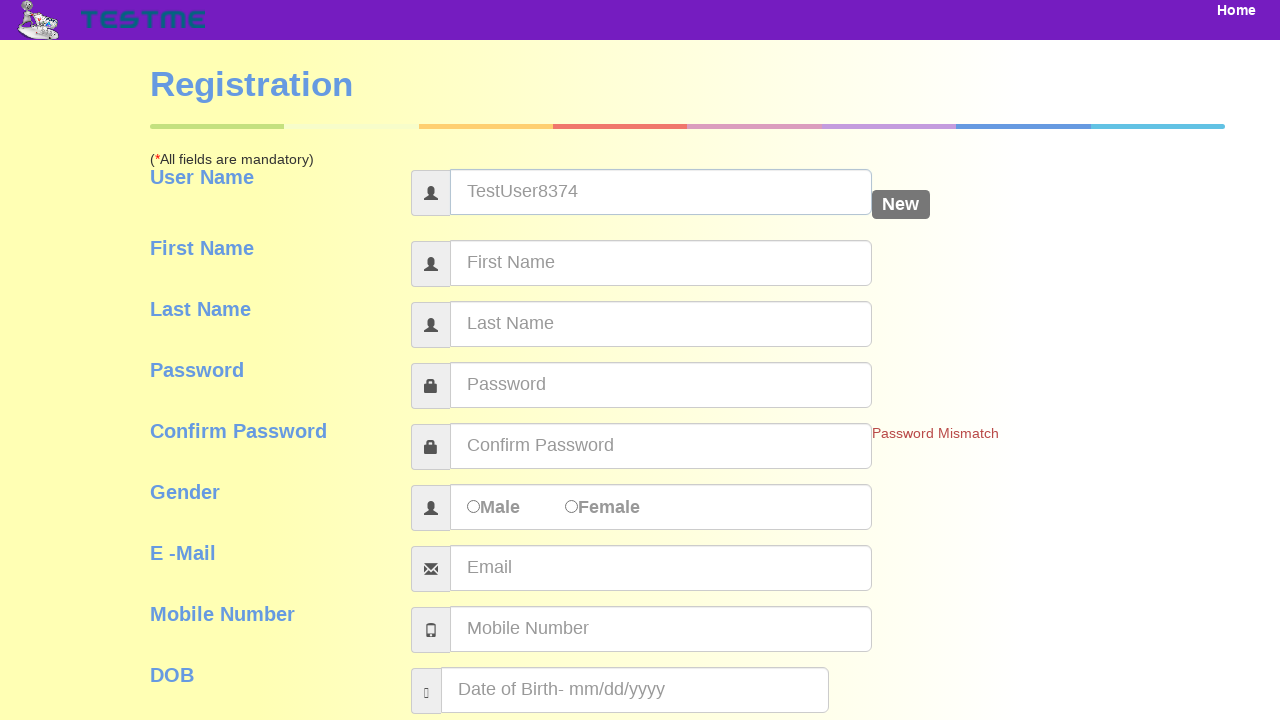

Filled firstName field with 'John' on input[name='firstName']
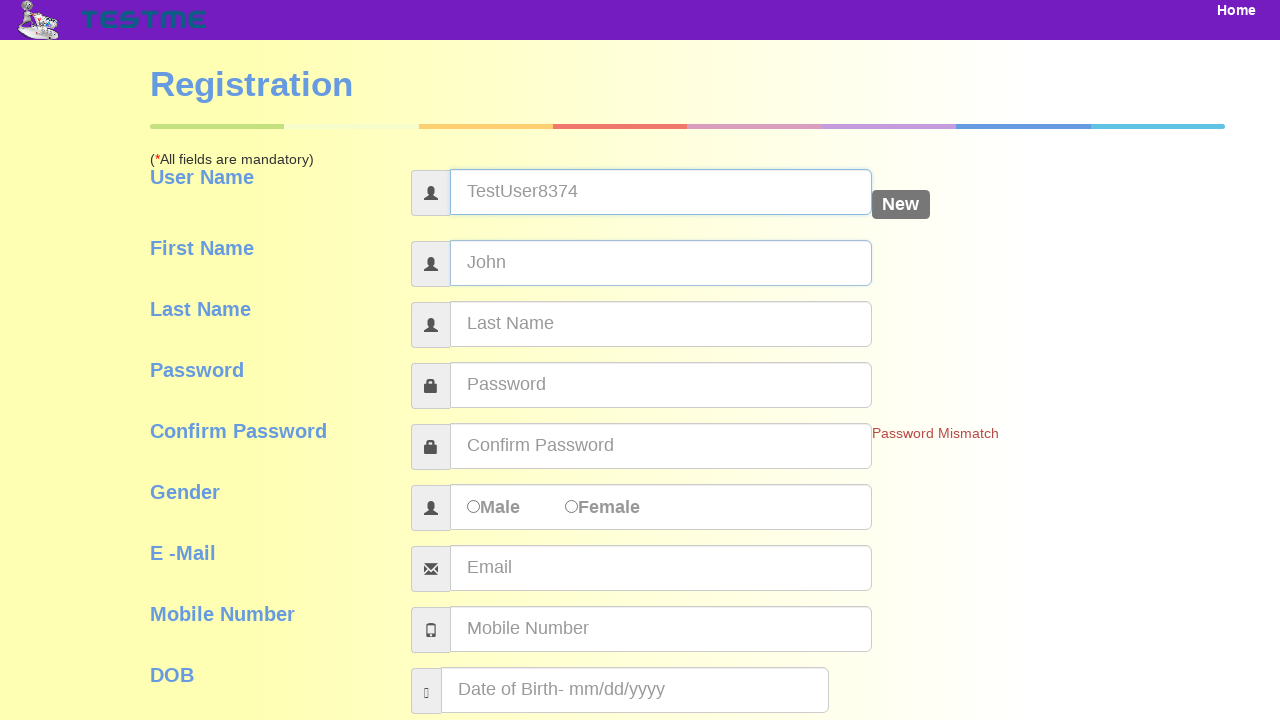

Filled lastName field with 'Smith' on input[name='lastName']
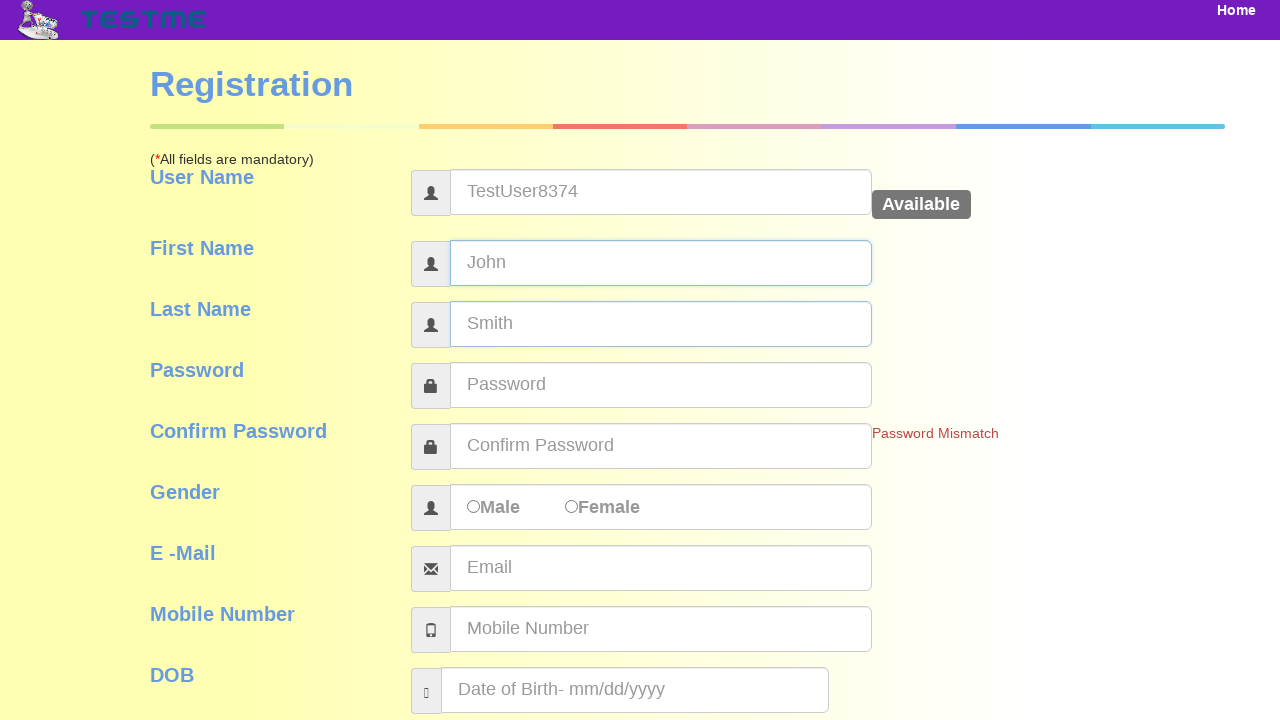

Filled password field with 'Pass1234!' on input[name='password']
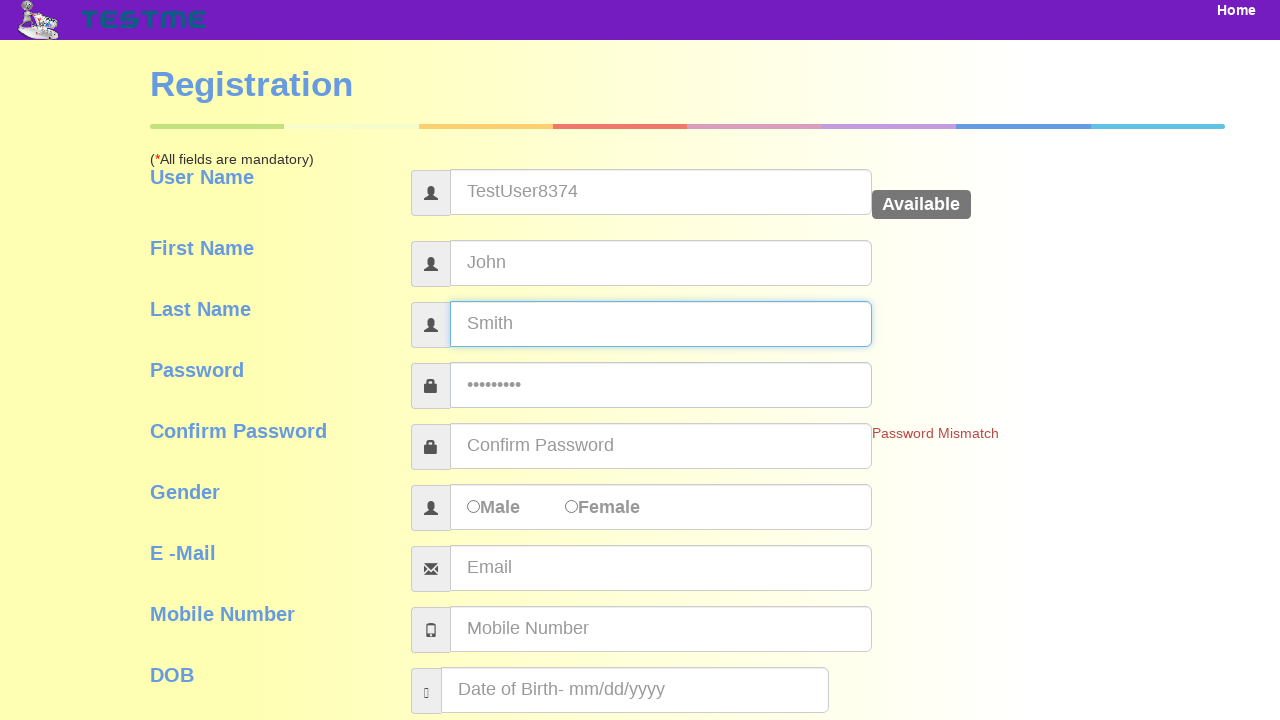

Filled confirmPassword field with 'Pass1234!' on input[name='confirmPassword']
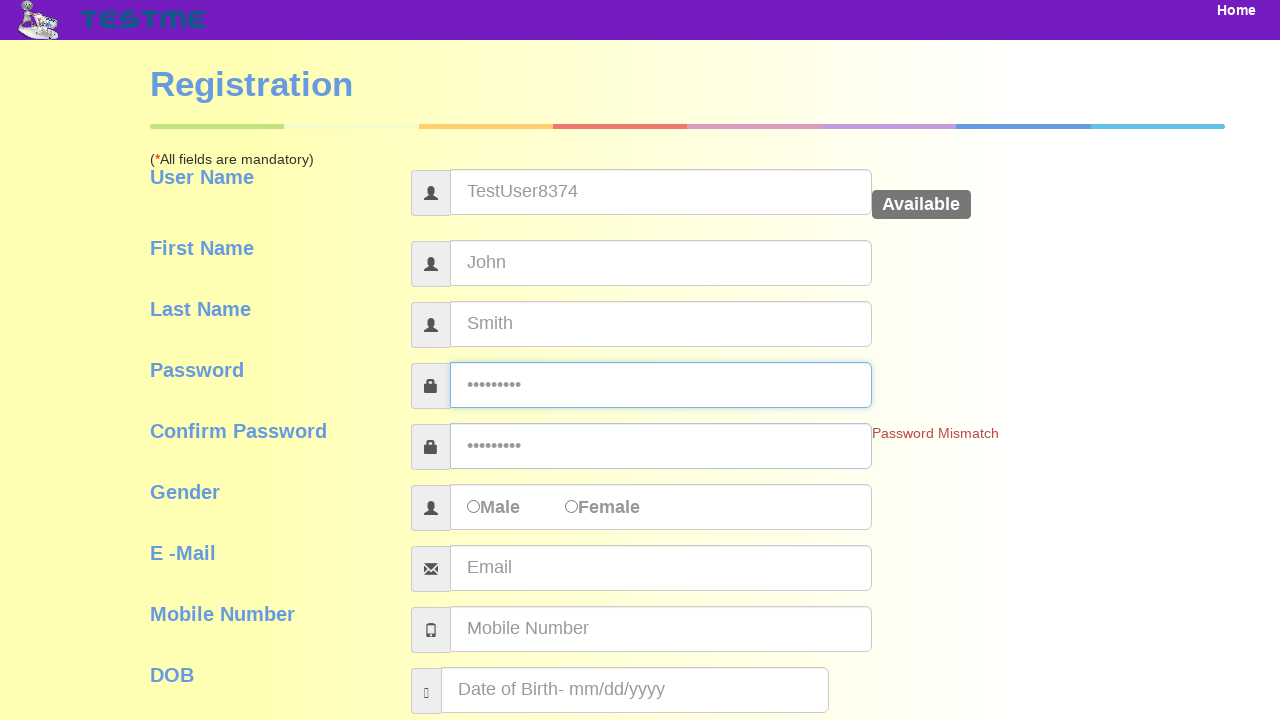

Selected 'Female' as gender at (609, 507) on span:has-text('Female')
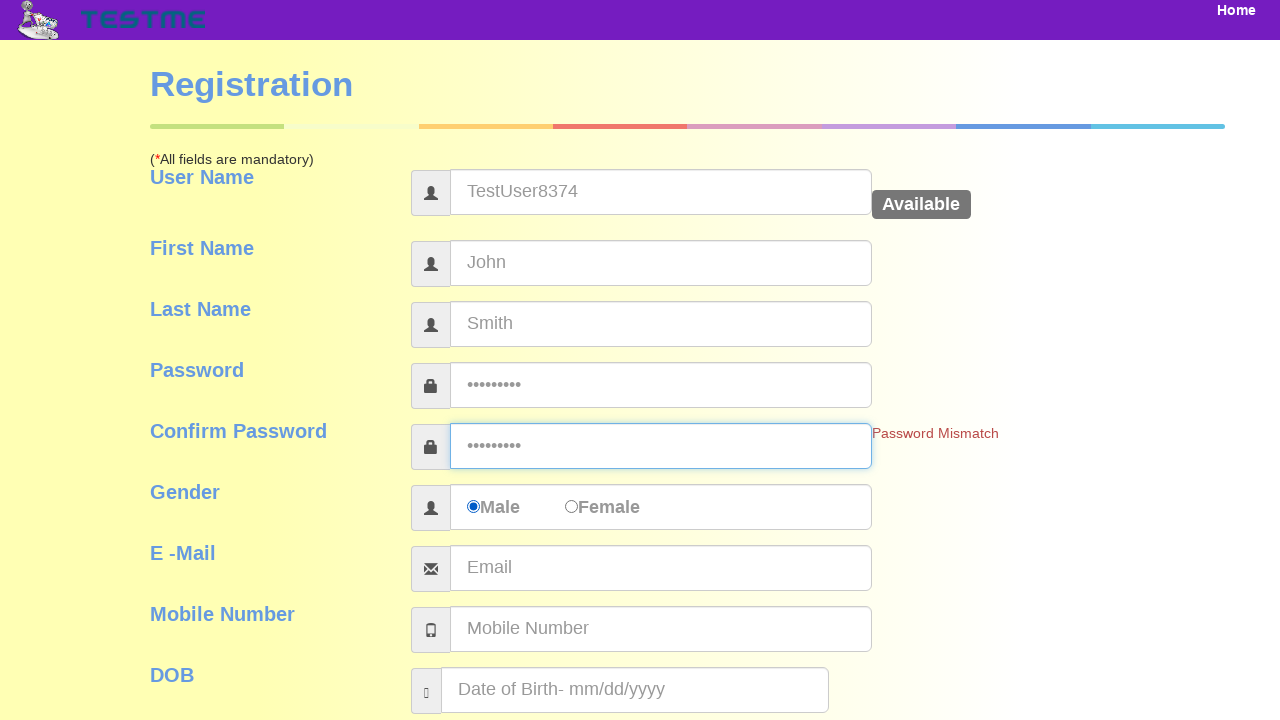

Filled emailAddress field with 'testuser8374@example.com' on input[name='emailAddress']
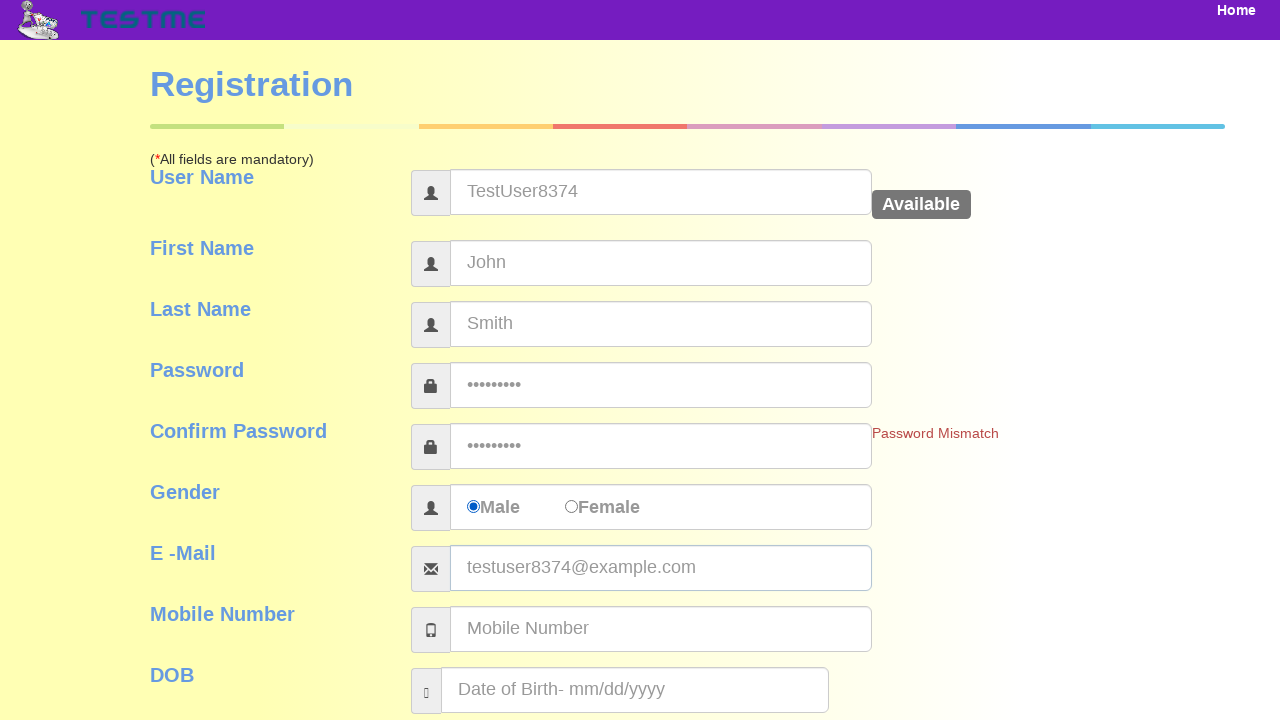

Filled mobileNumber field with '9876543210' on input[name='mobileNumber']
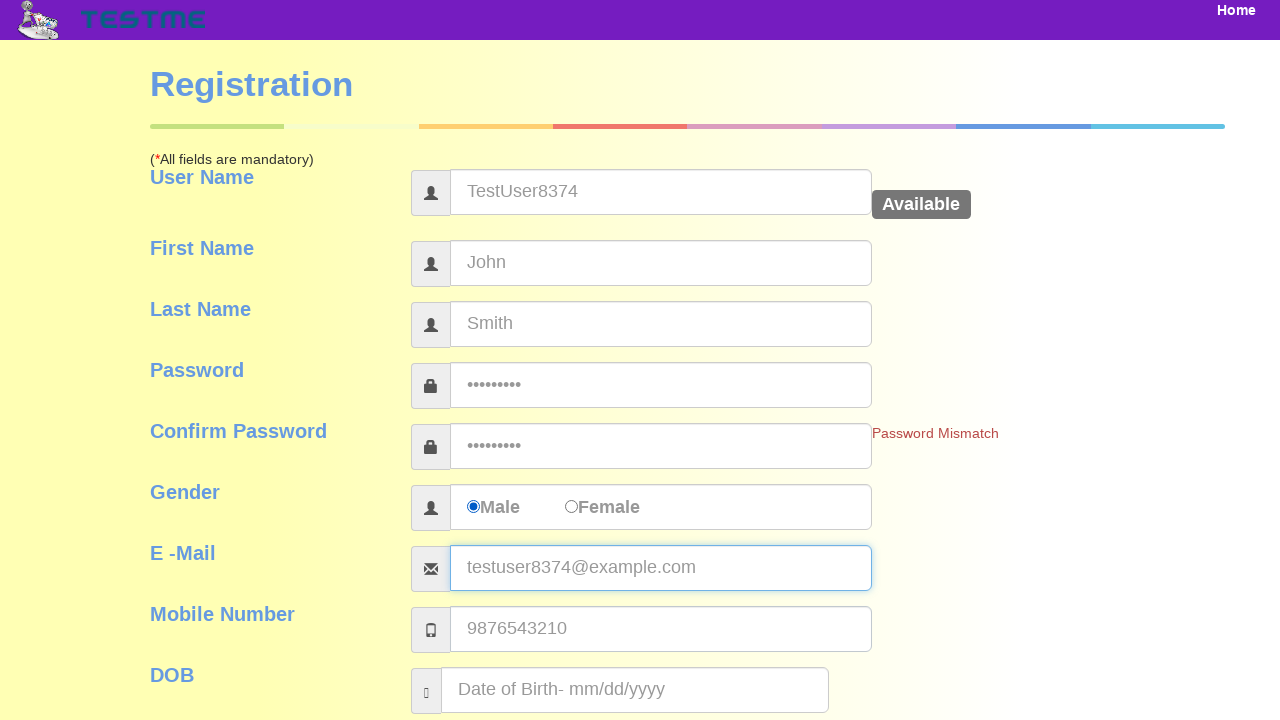

Filled dob field with '15/03/1990' on input[name='dob']
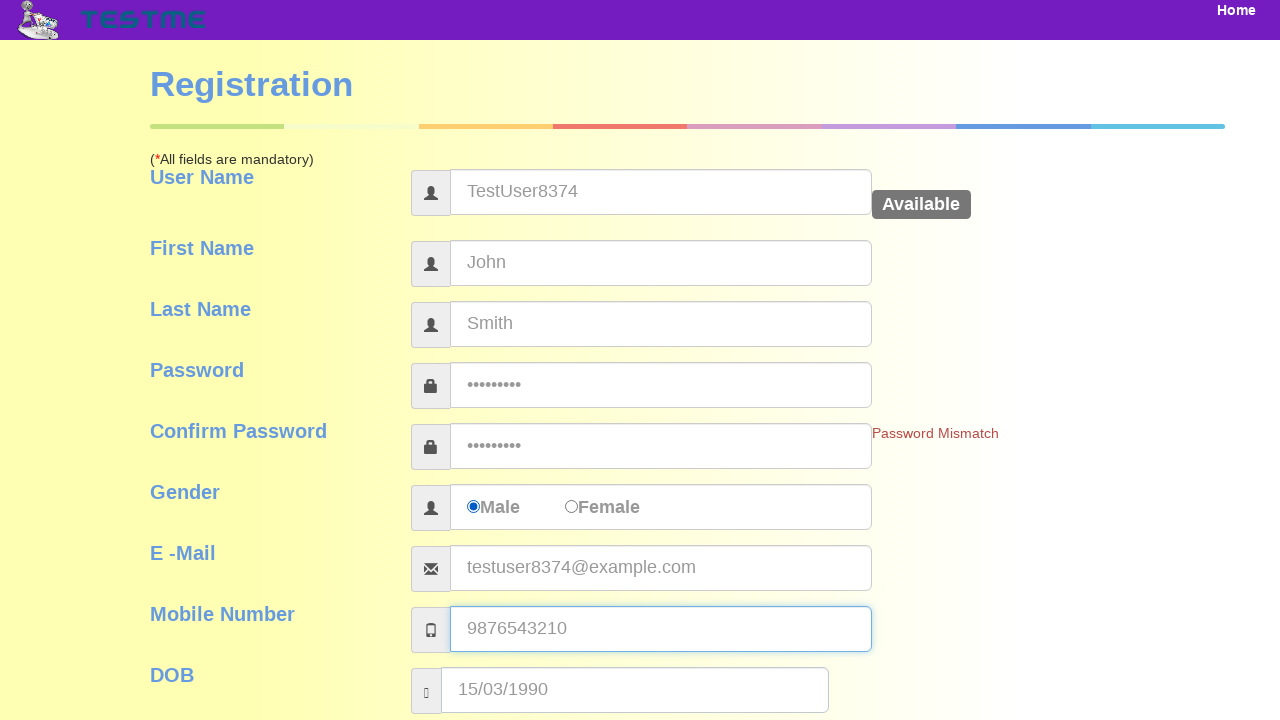

Filled address field with '123 Test Street, Test City, Test State 12345' on textarea[name='address']
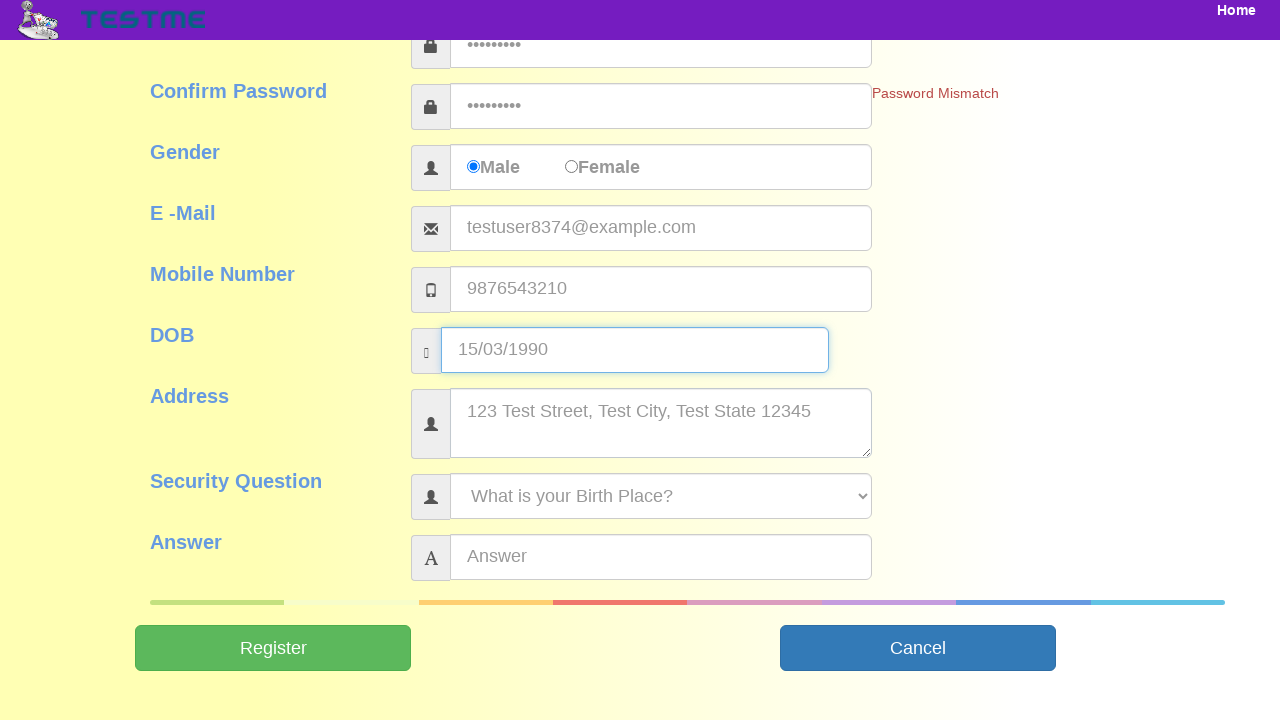

Selected security question option '411010' on select[name='securityQuestion']
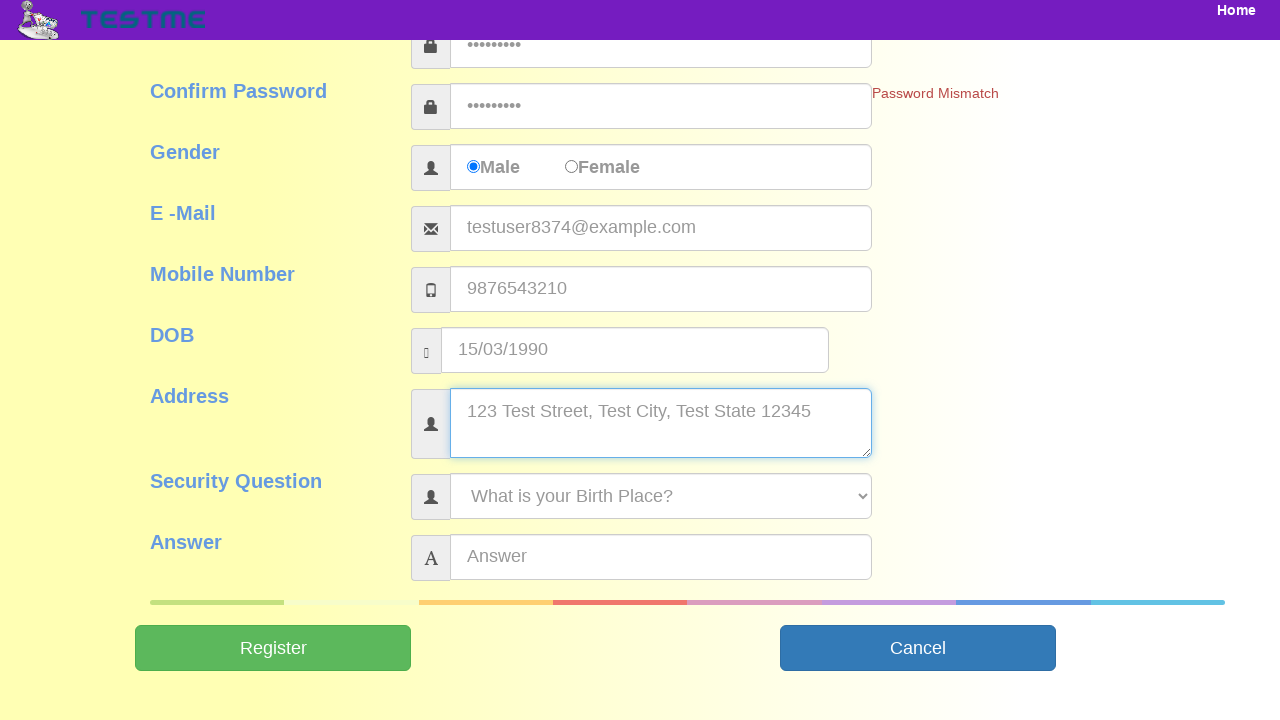

Clicked Submit button to complete user registration at (273, 648) on input[name='Submit']
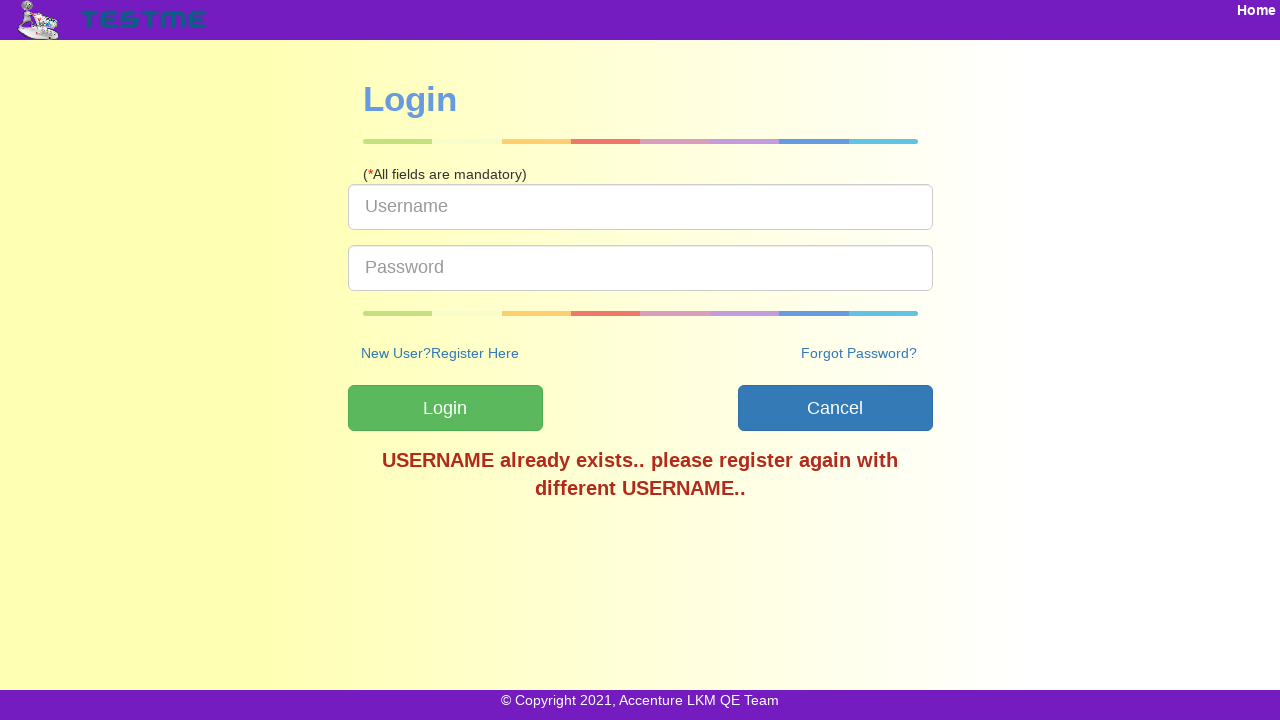

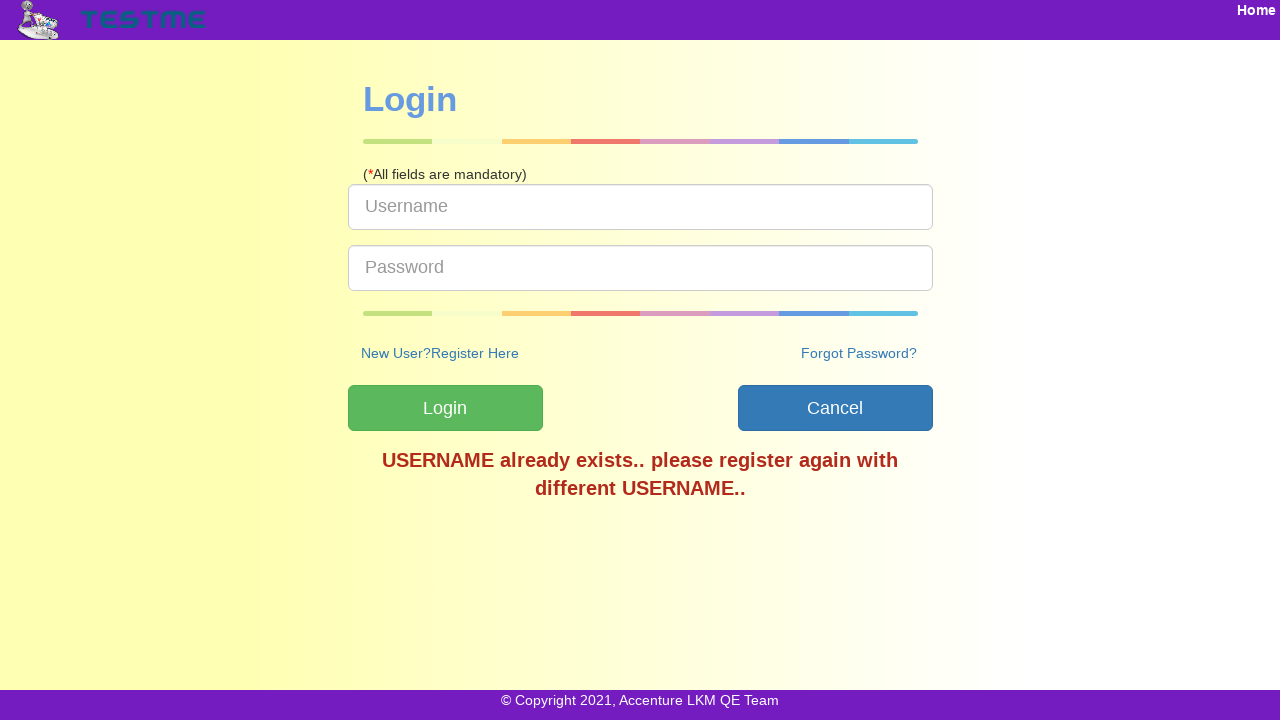